Navigates to a football statistics website and locates the "All matches" button element

Starting URL: https://www.adamchoi.co.uk/corners/detailed

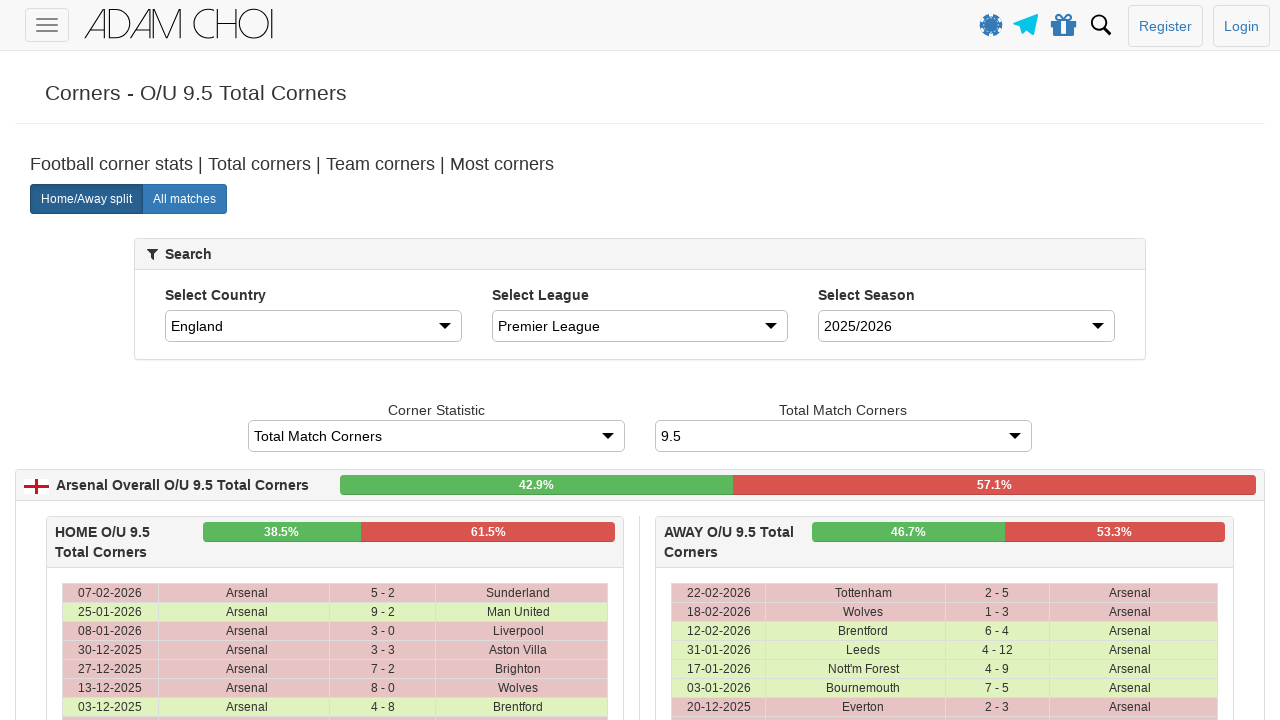

Waited for 'All matches' button to load on football statistics website
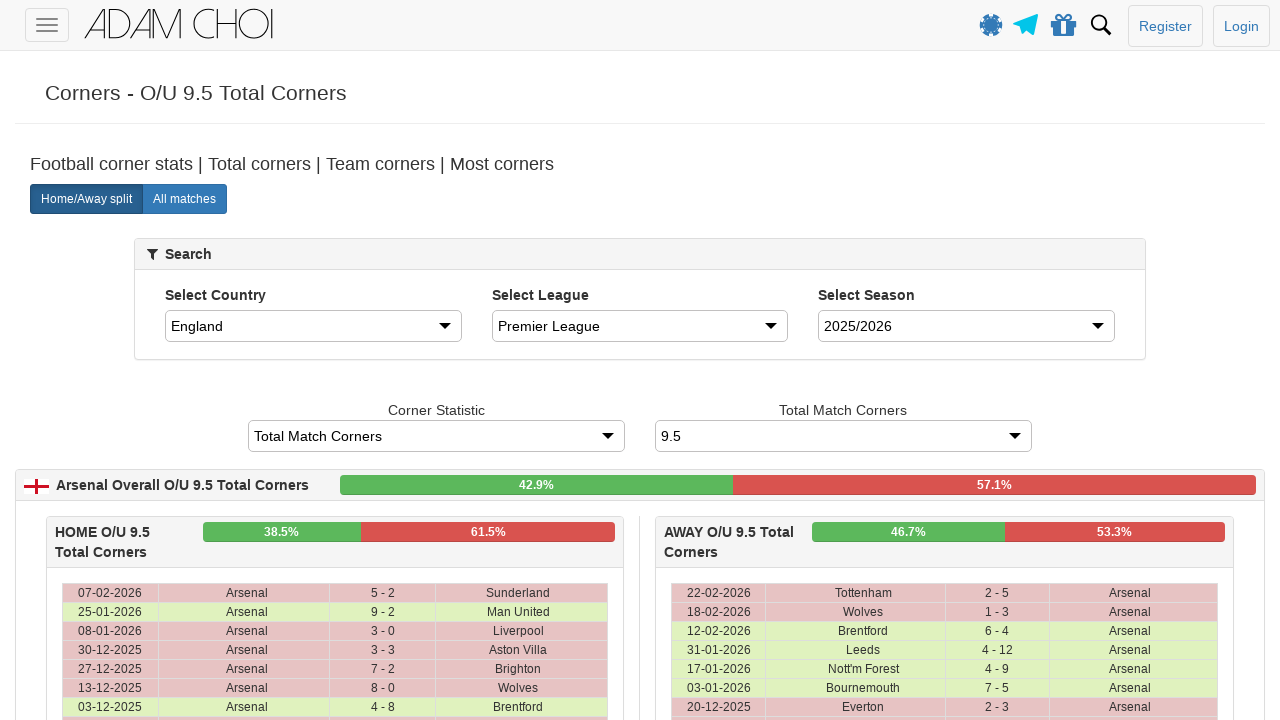

Clicked the 'All matches' button at (184, 199) on xpath=//label[@analytics-event="All matches"]
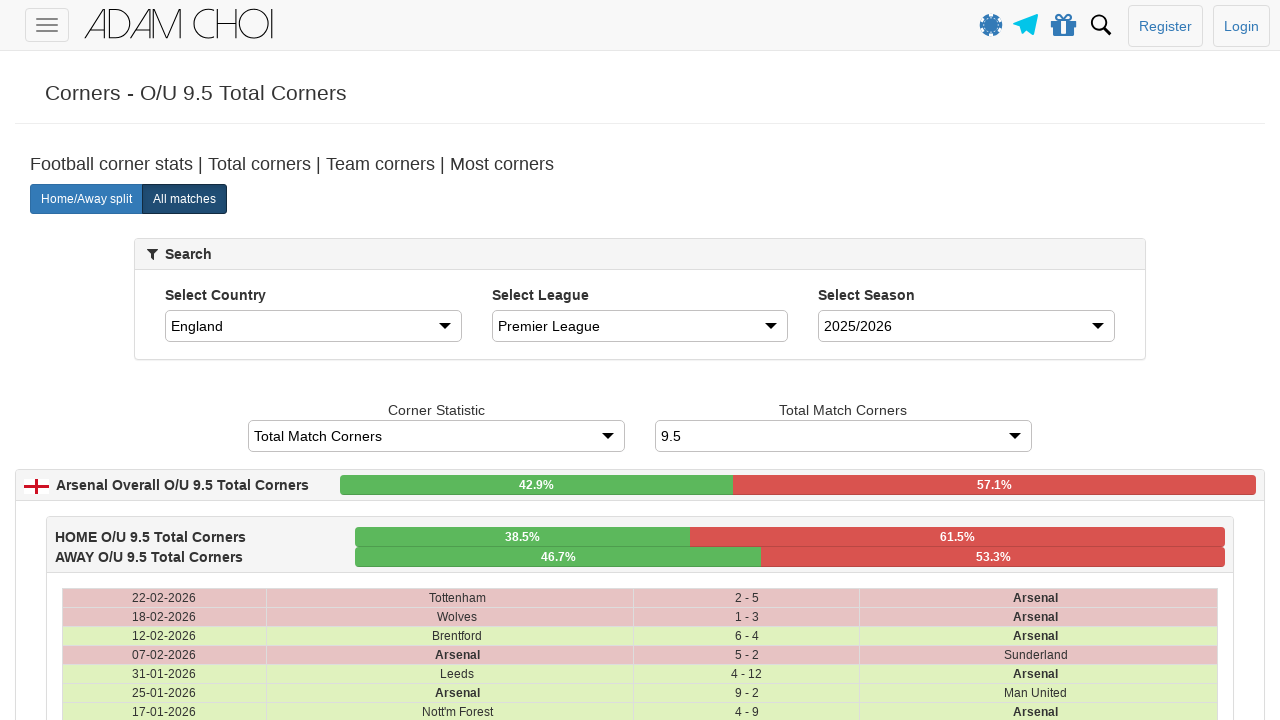

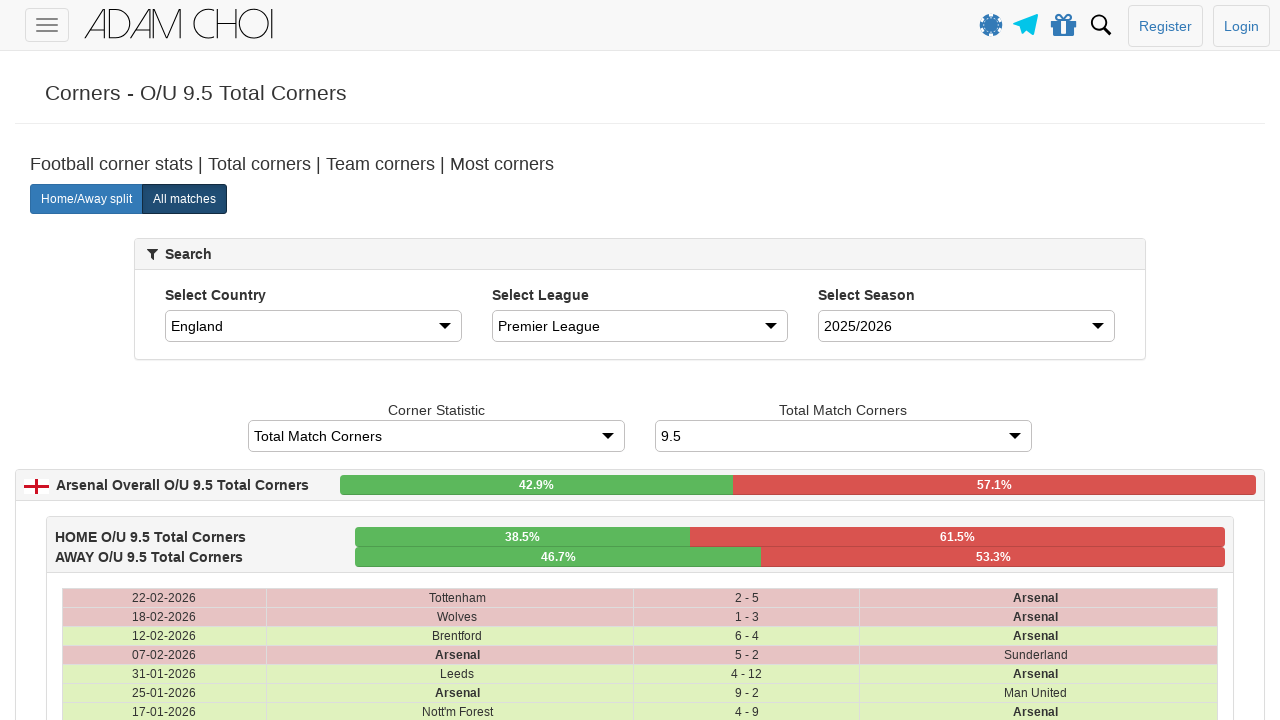